Tests alert handling functionality by triggering different types of alerts (simple alert and confirmation dialog) and interacting with them

Starting URL: https://rahulshettyacademy.com/AutomationPractice/

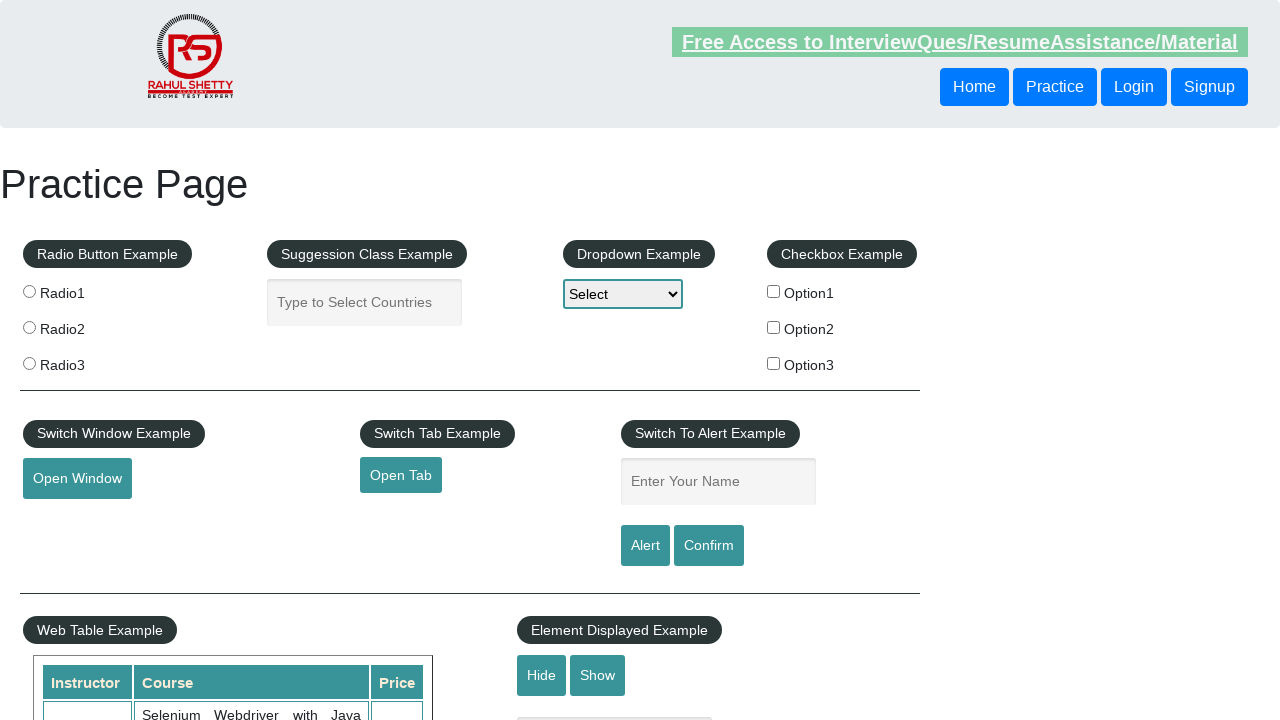

Filled name field with 'Akshay' on #name
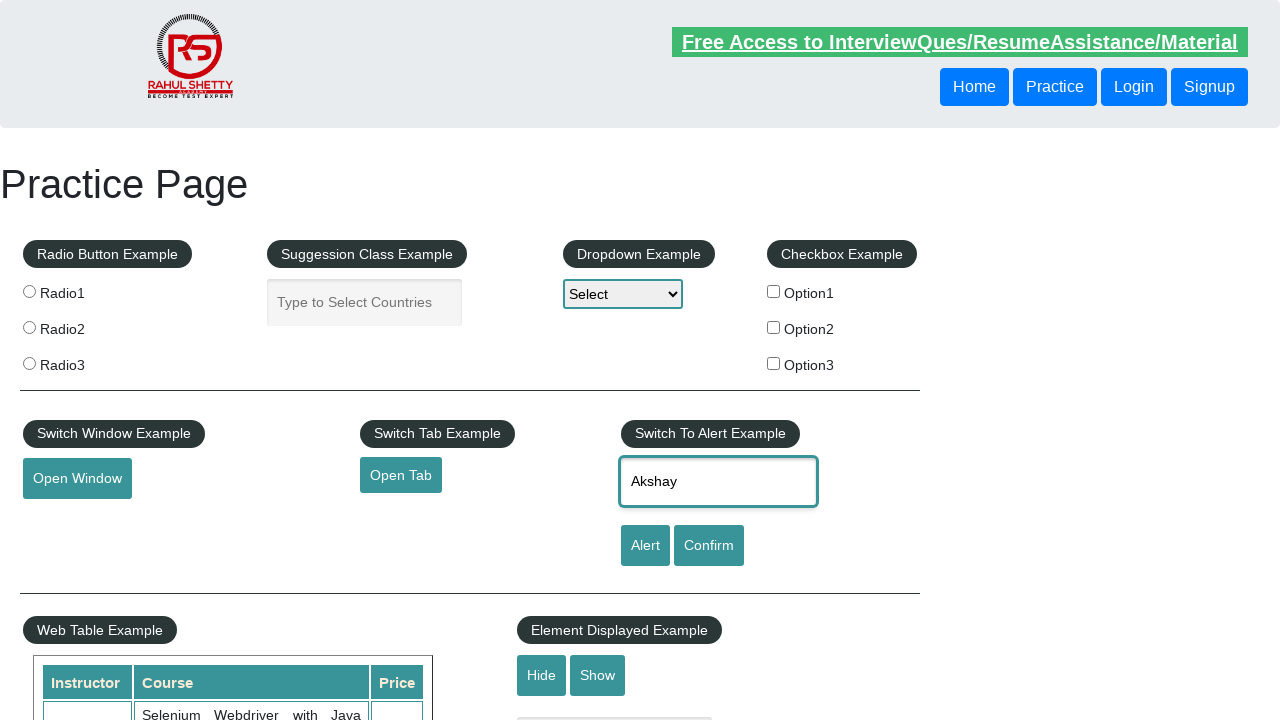

Set up dialog handler to accept alerts
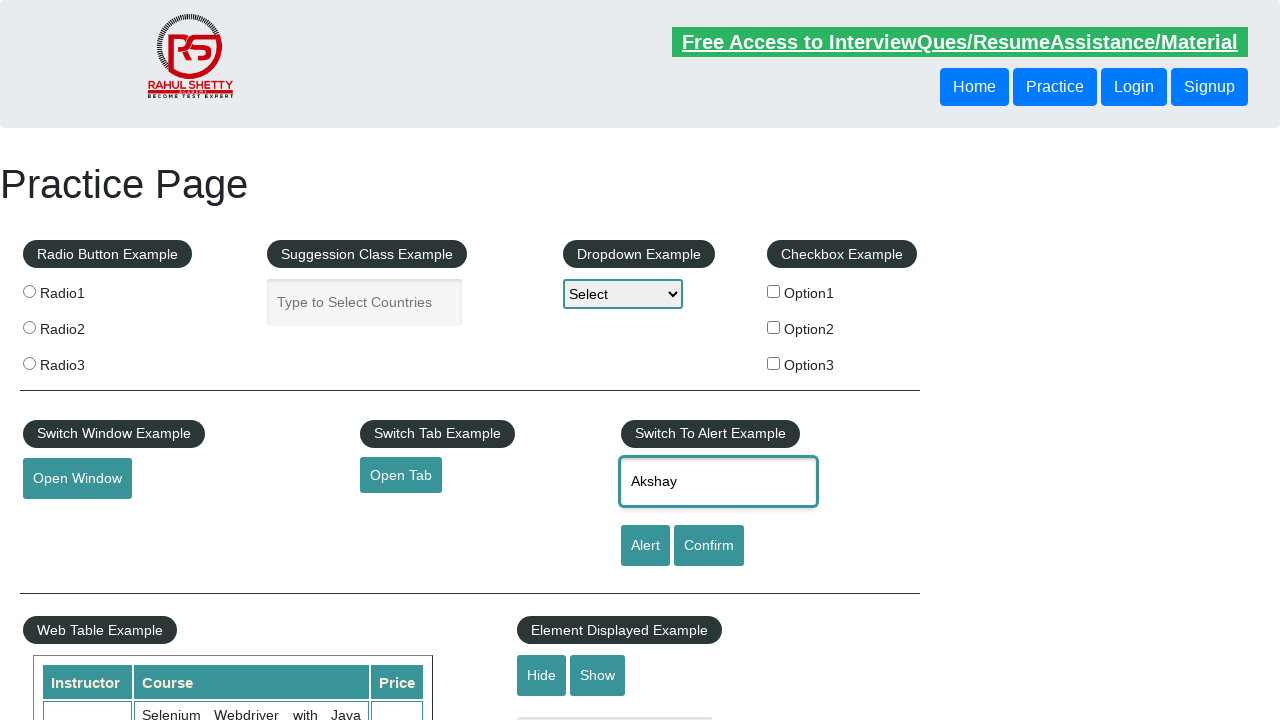

Clicked alert button to trigger simple alert at (645, 546) on [id='alertbtn']
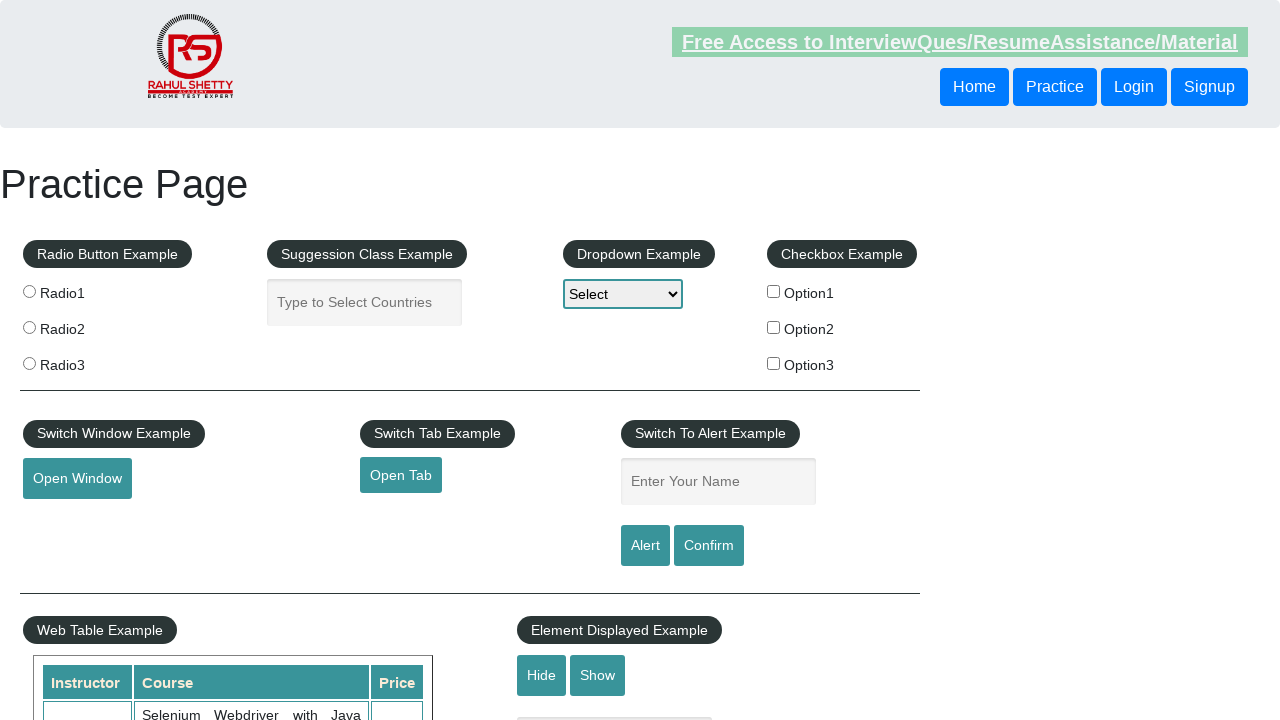

Set up dialog handler to dismiss confirmation dialogs
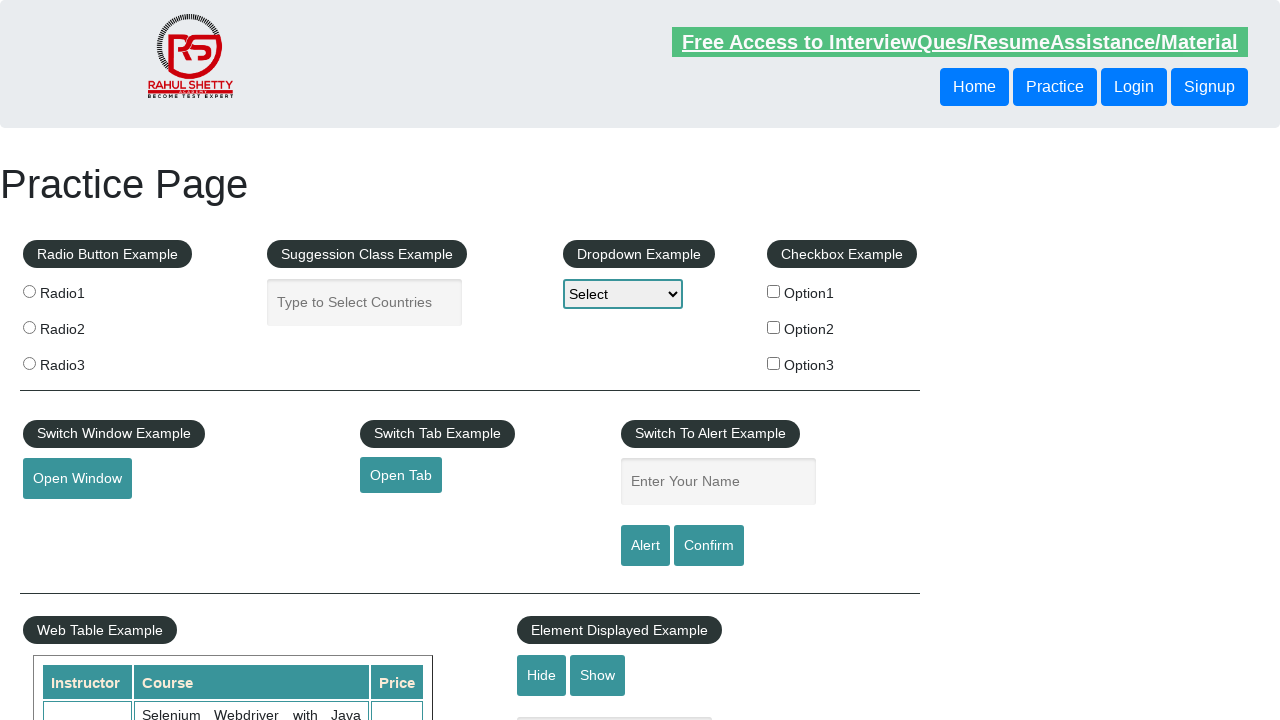

Clicked confirm button to trigger confirmation dialog at (709, 546) on #confirmbtn
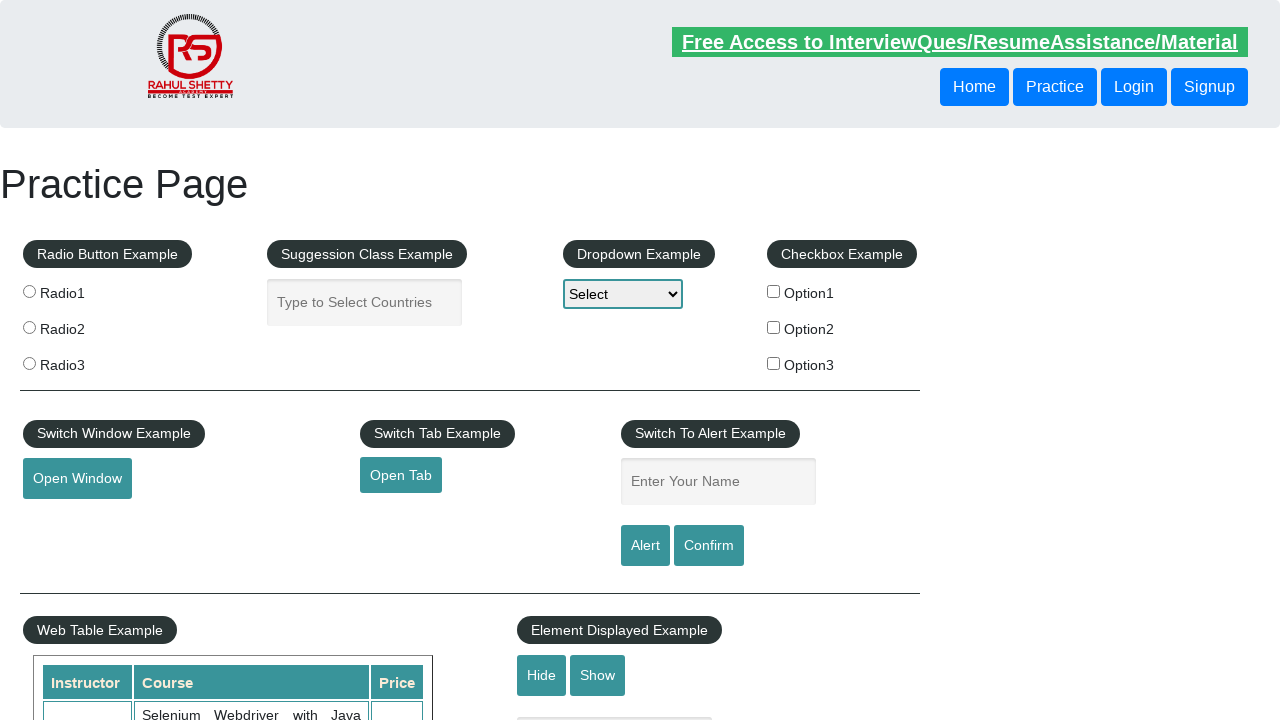

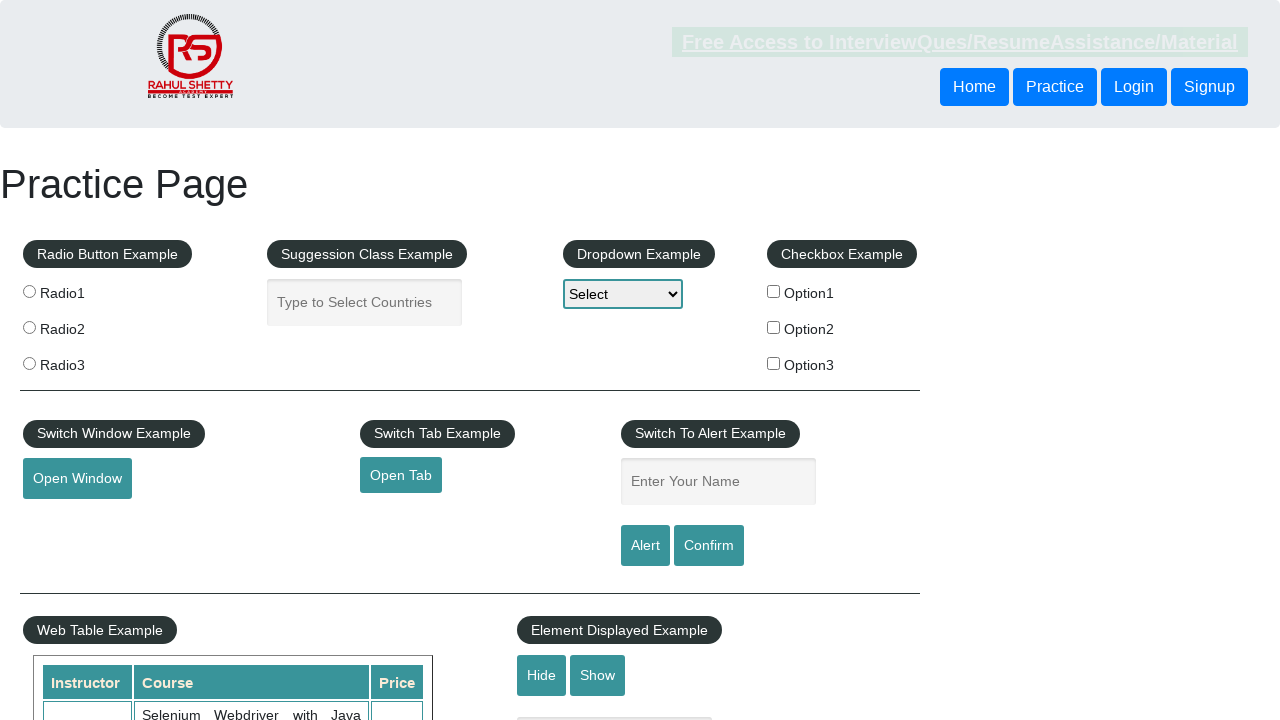